Demonstrates drag-and-drop functionality by dragging an element into a drop zone within an iframe on jQuery UI demo page

Starting URL: https://jqueryui.com/droppable/

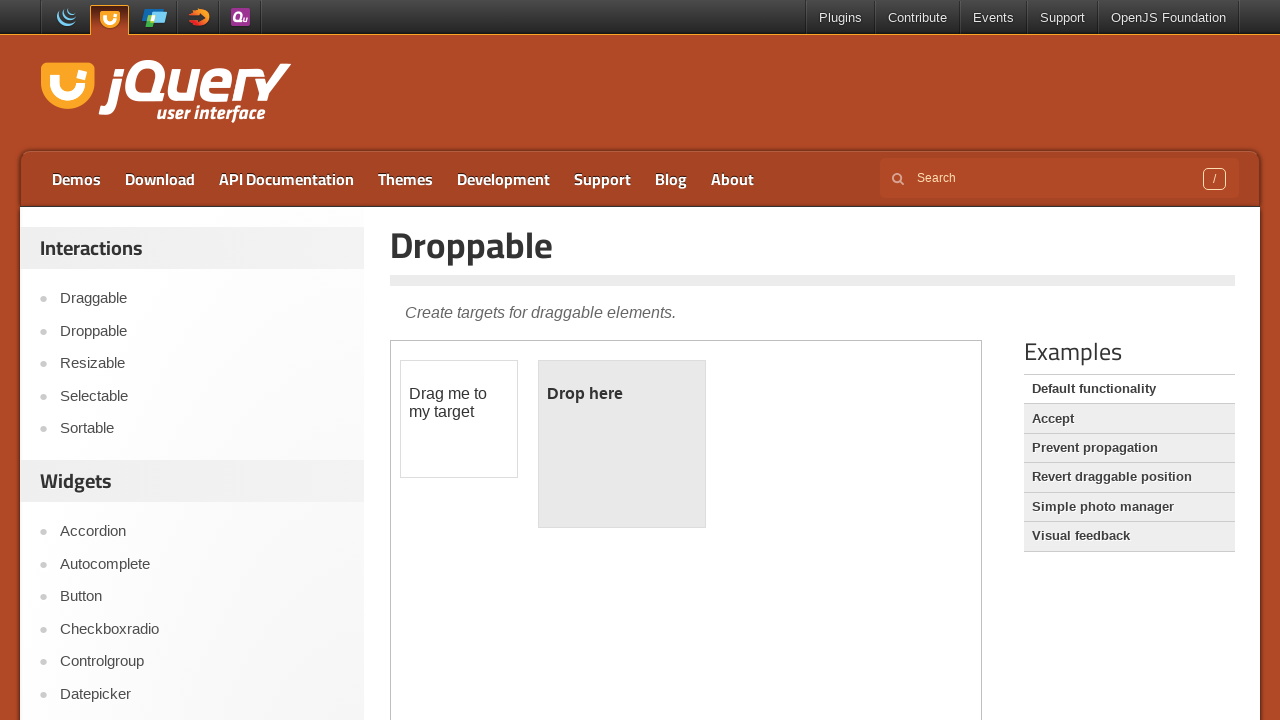

Located the iframe containing the drag-and-drop demo
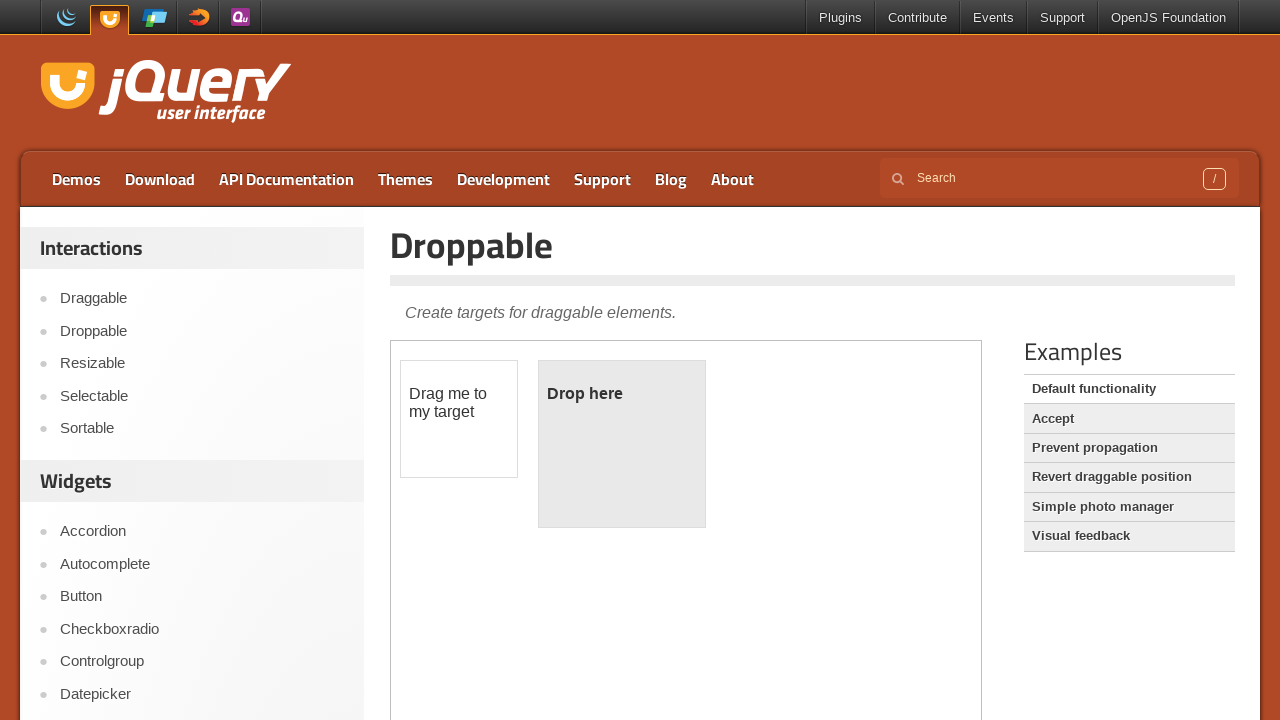

Located the draggable element (white box)
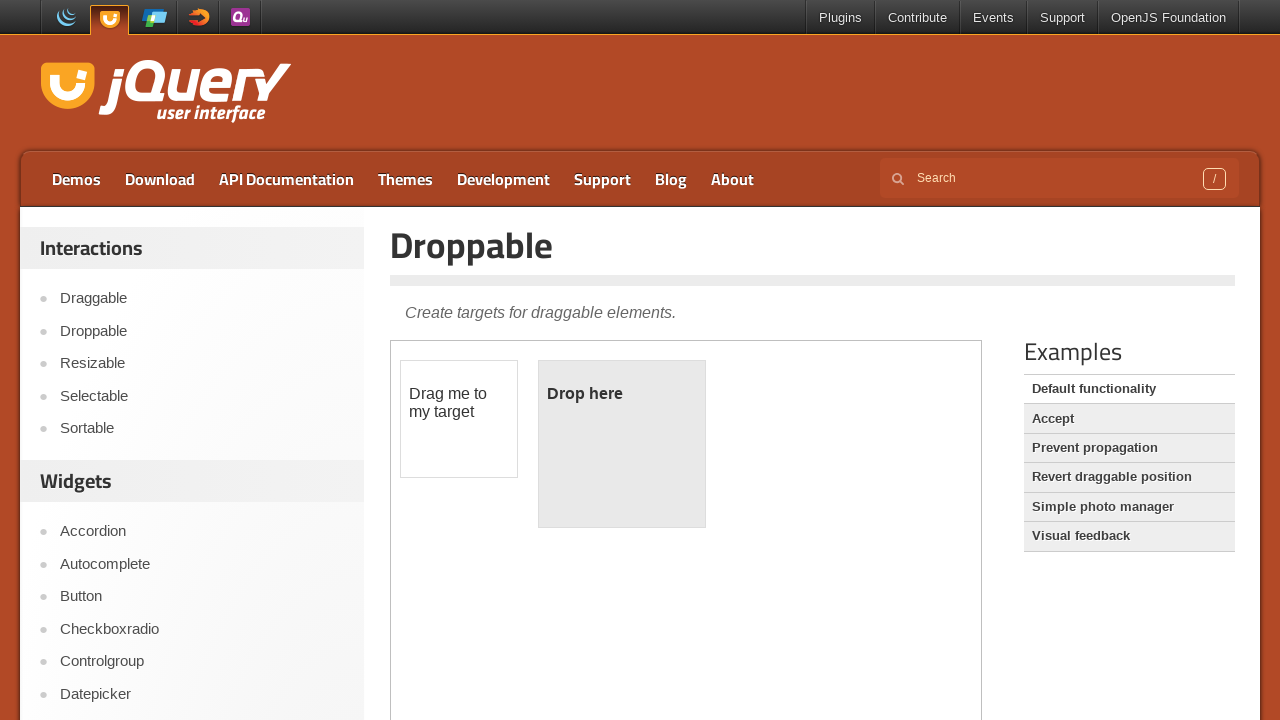

Located the droppable target (yellow box)
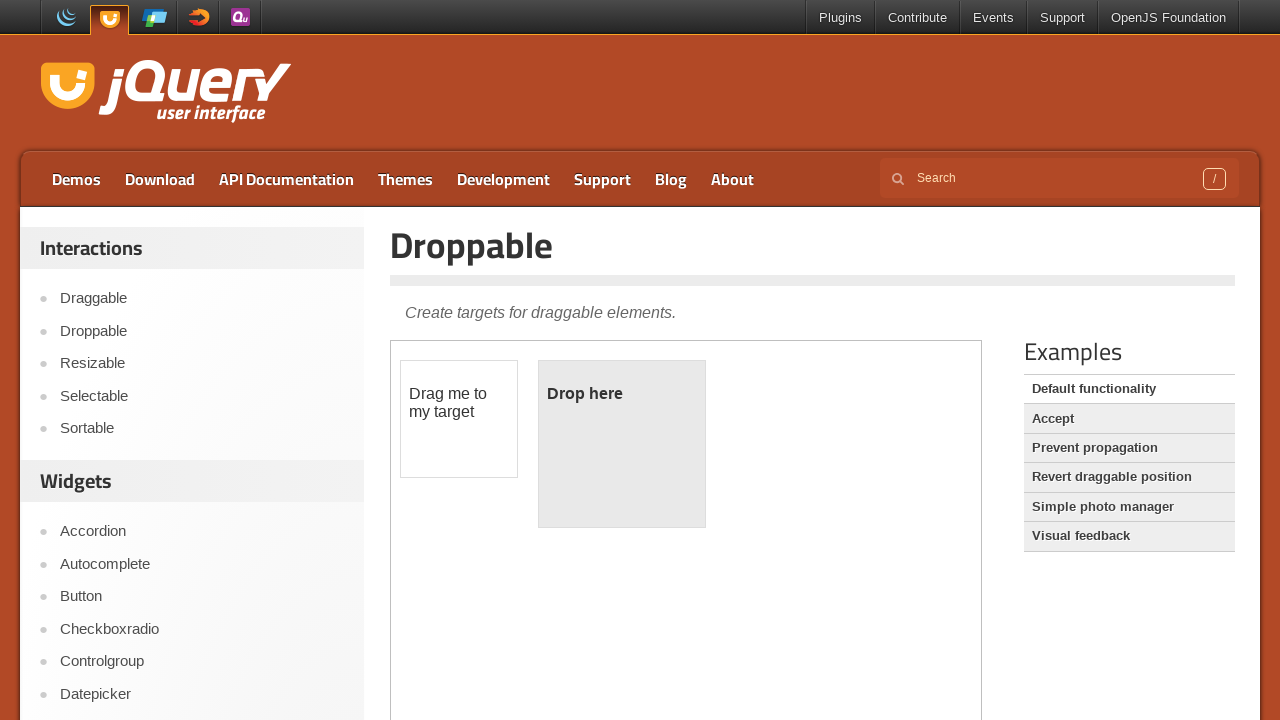

Dragged the white box into the yellow drop zone at (622, 444)
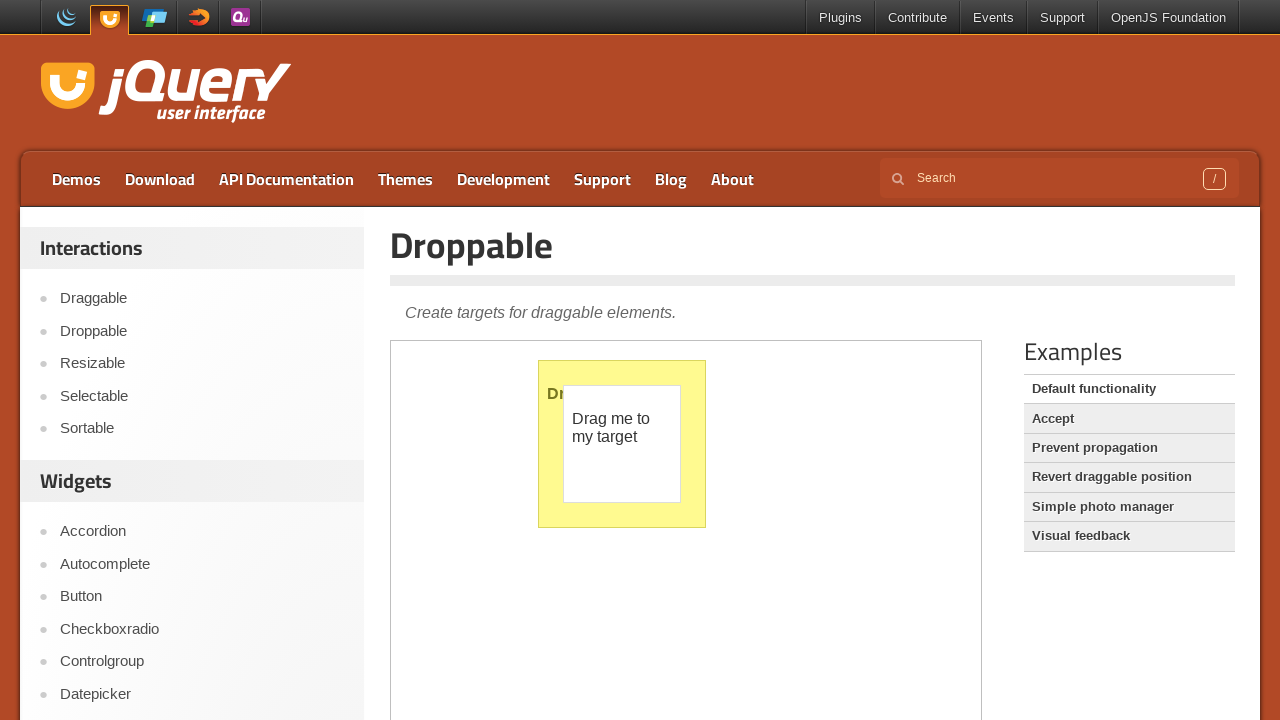

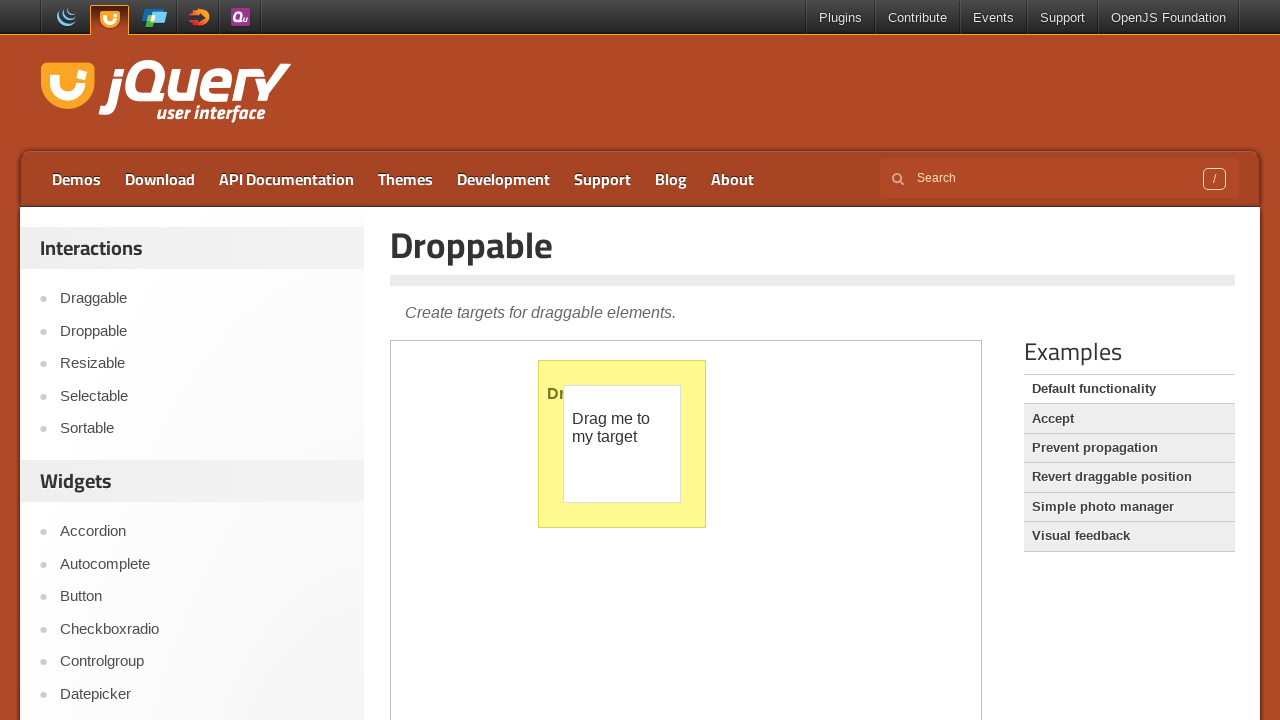